Tests that the browser back button works correctly with filter navigation

Starting URL: https://demo.playwright.dev/todomvc

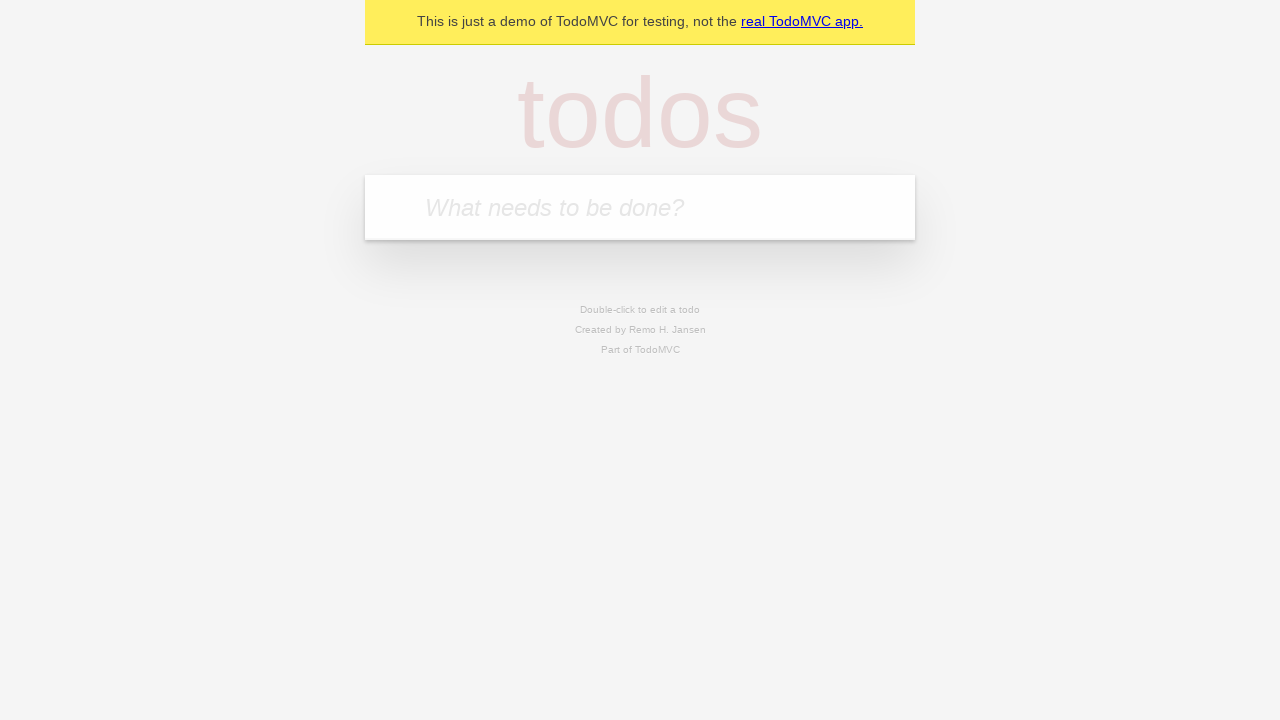

Filled first todo: 'buy some cheese' on internal:attr=[placeholder="What needs to be done?"i]
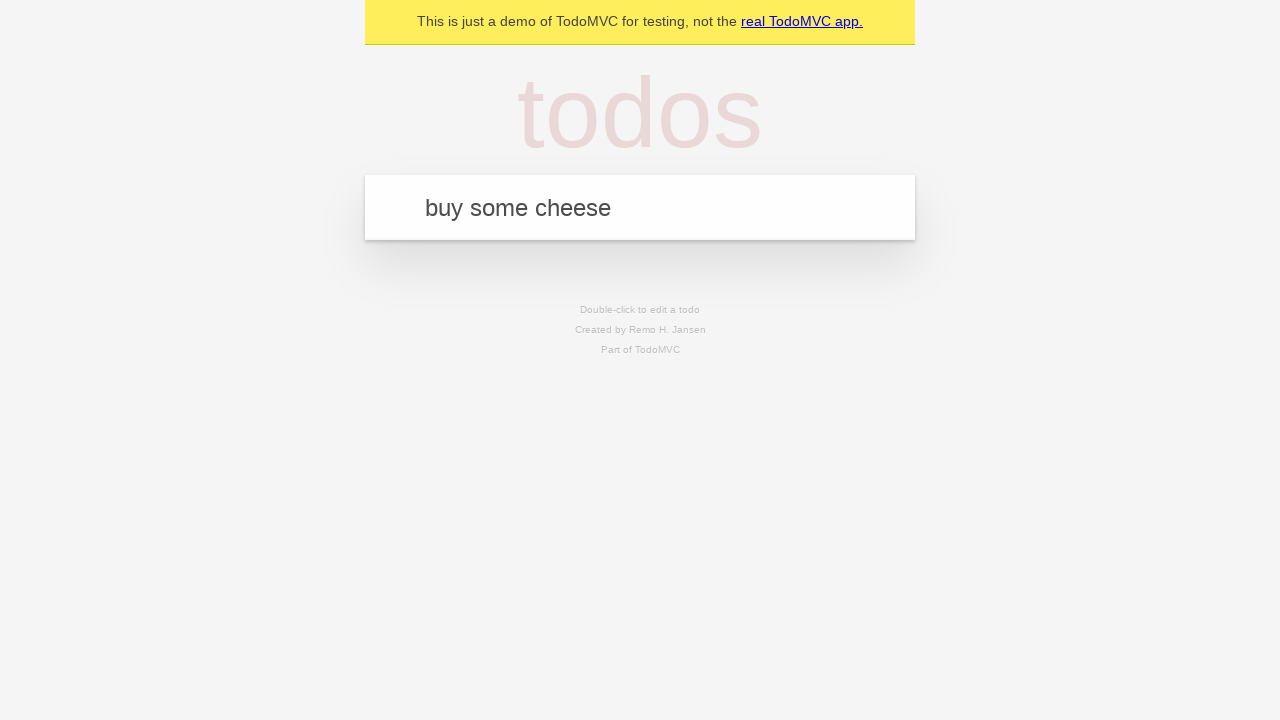

Pressed Enter to create first todo on internal:attr=[placeholder="What needs to be done?"i]
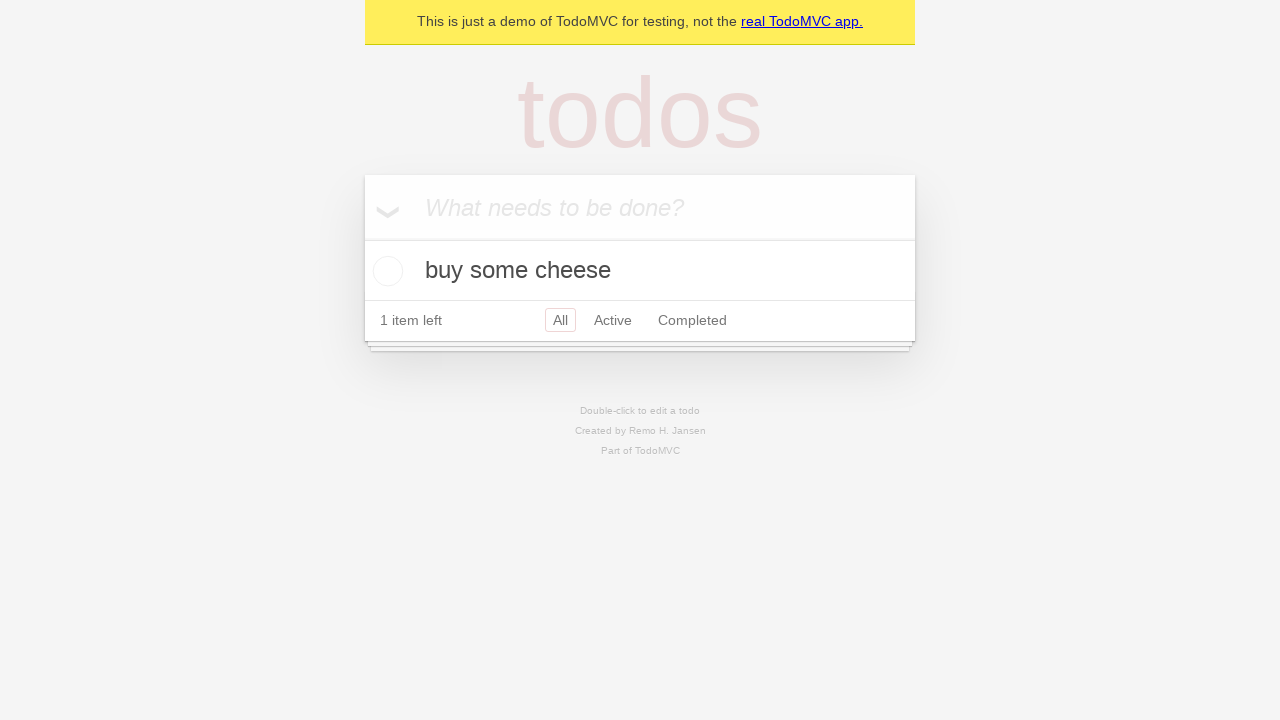

Filled second todo: 'feed the cat' on internal:attr=[placeholder="What needs to be done?"i]
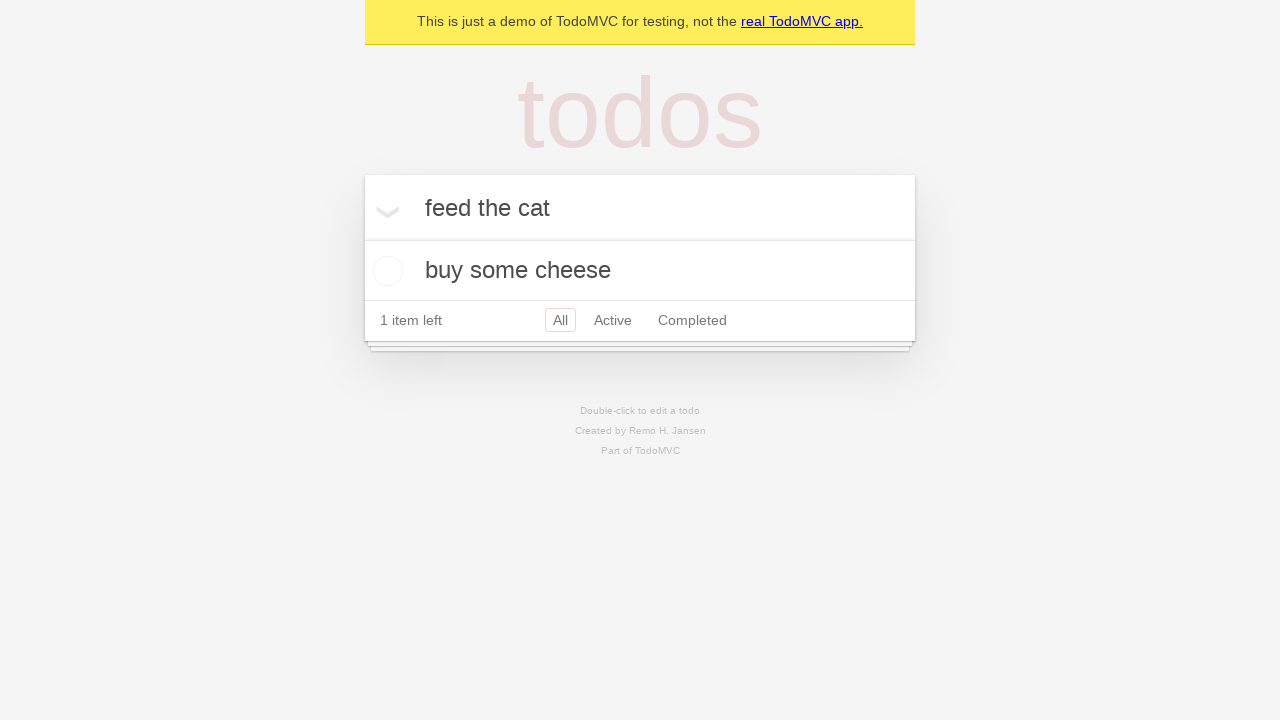

Pressed Enter to create second todo on internal:attr=[placeholder="What needs to be done?"i]
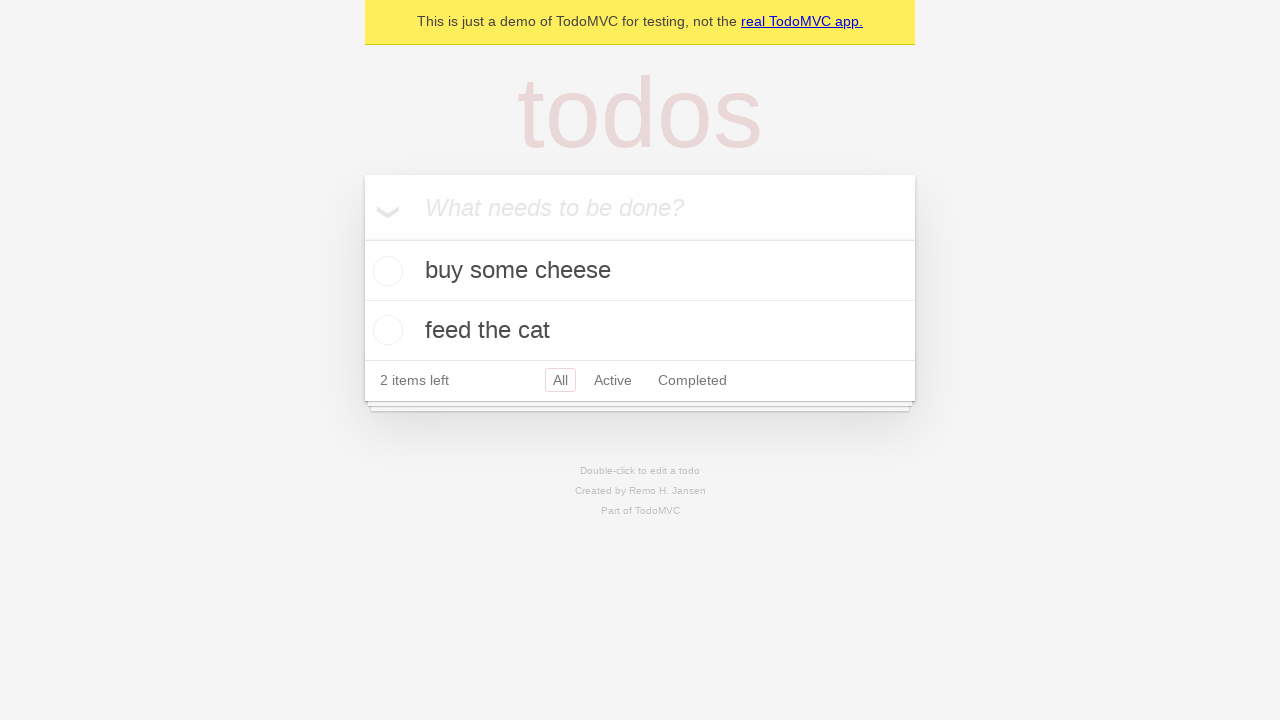

Filled third todo: 'book a doctors appointment' on internal:attr=[placeholder="What needs to be done?"i]
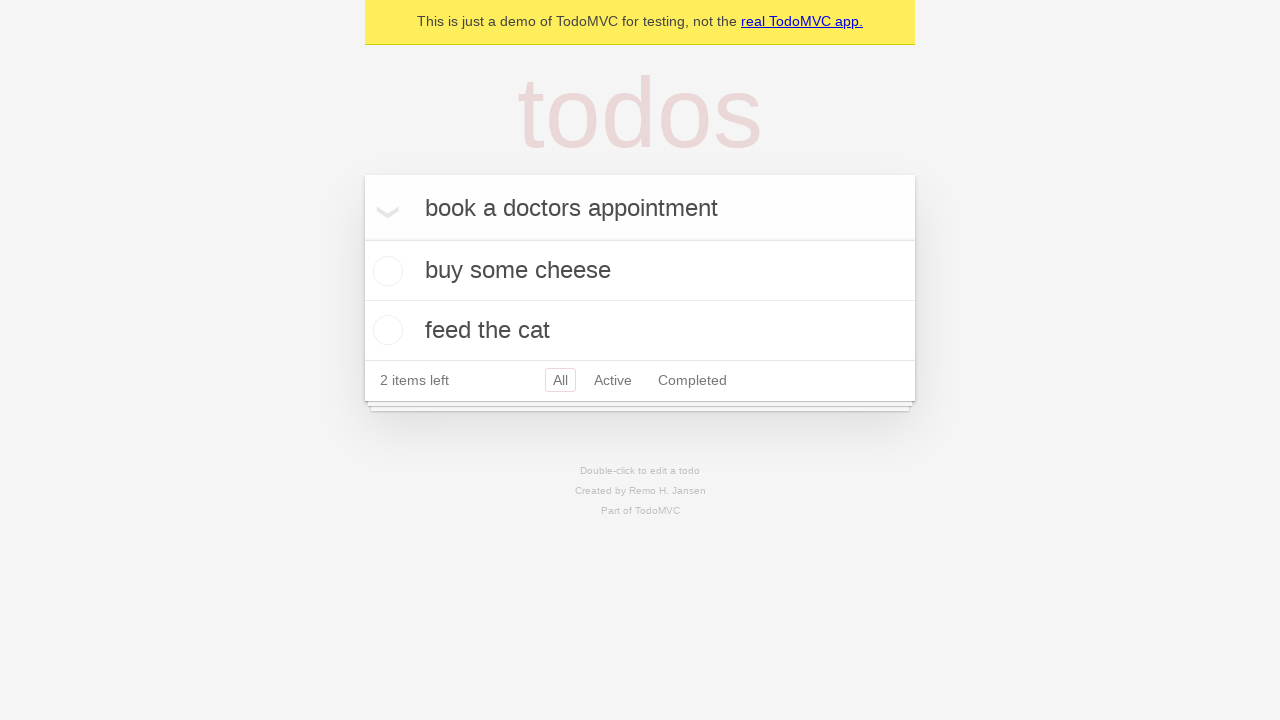

Pressed Enter to create third todo on internal:attr=[placeholder="What needs to be done?"i]
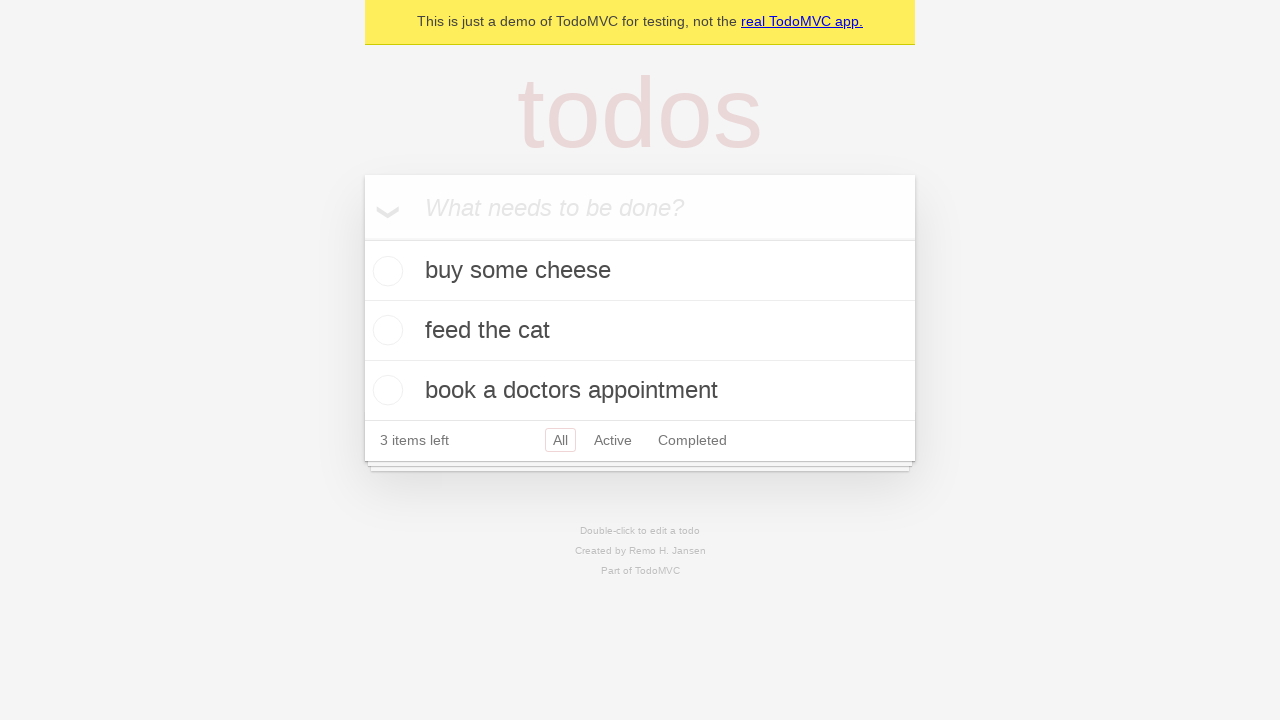

Checked the second todo item at (385, 330) on internal:testid=[data-testid="todo-item"s] >> nth=1 >> internal:role=checkbox
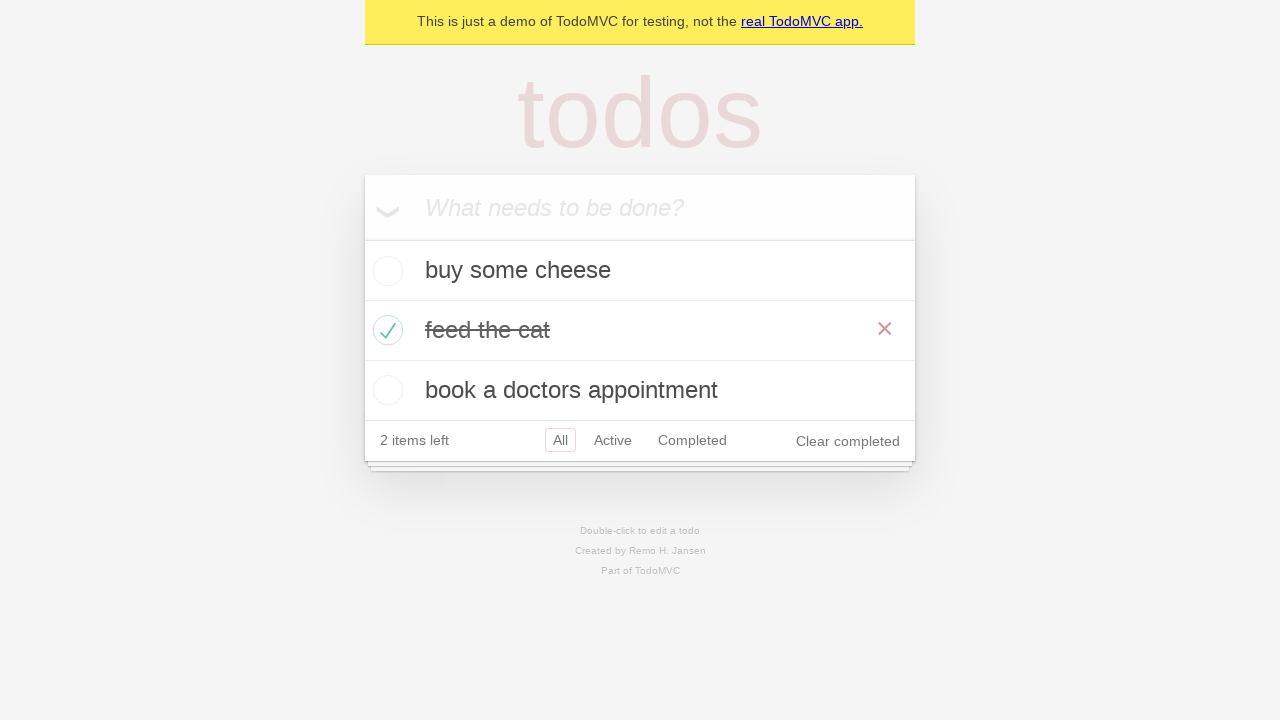

Clicked 'All' filter link at (560, 440) on internal:role=link[name="All"i]
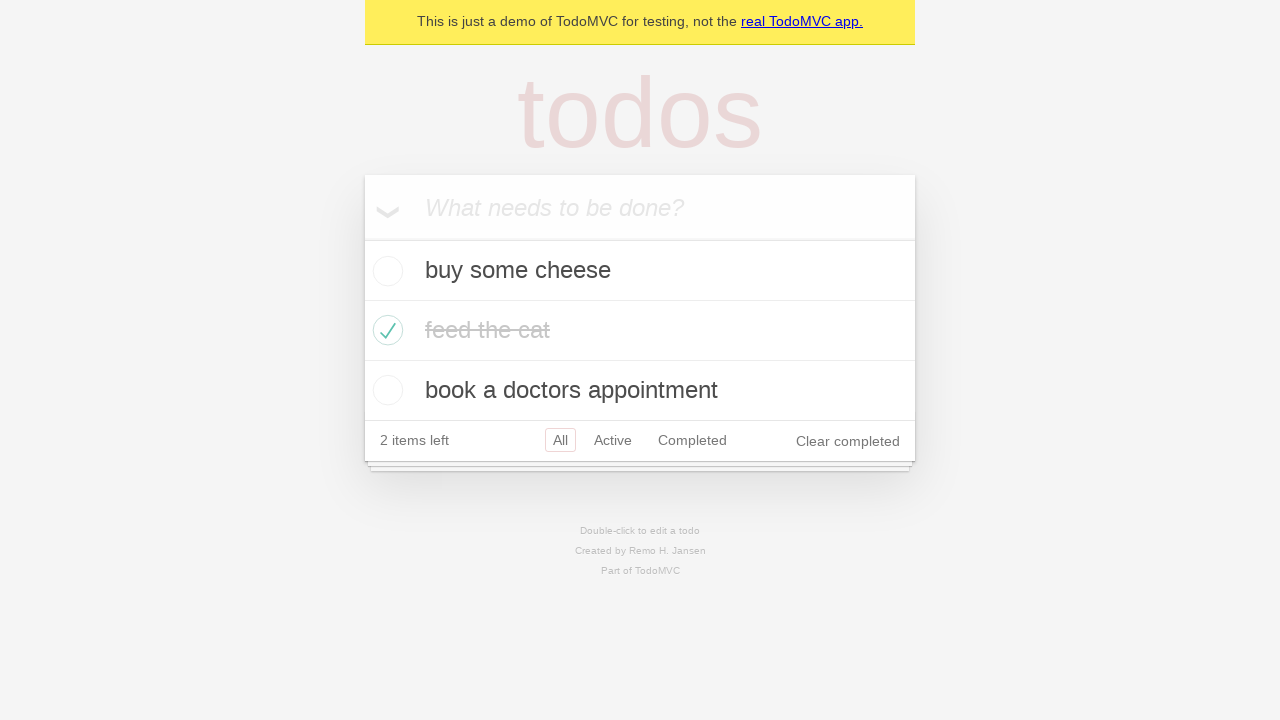

Clicked 'Active' filter link at (613, 440) on internal:role=link[name="Active"i]
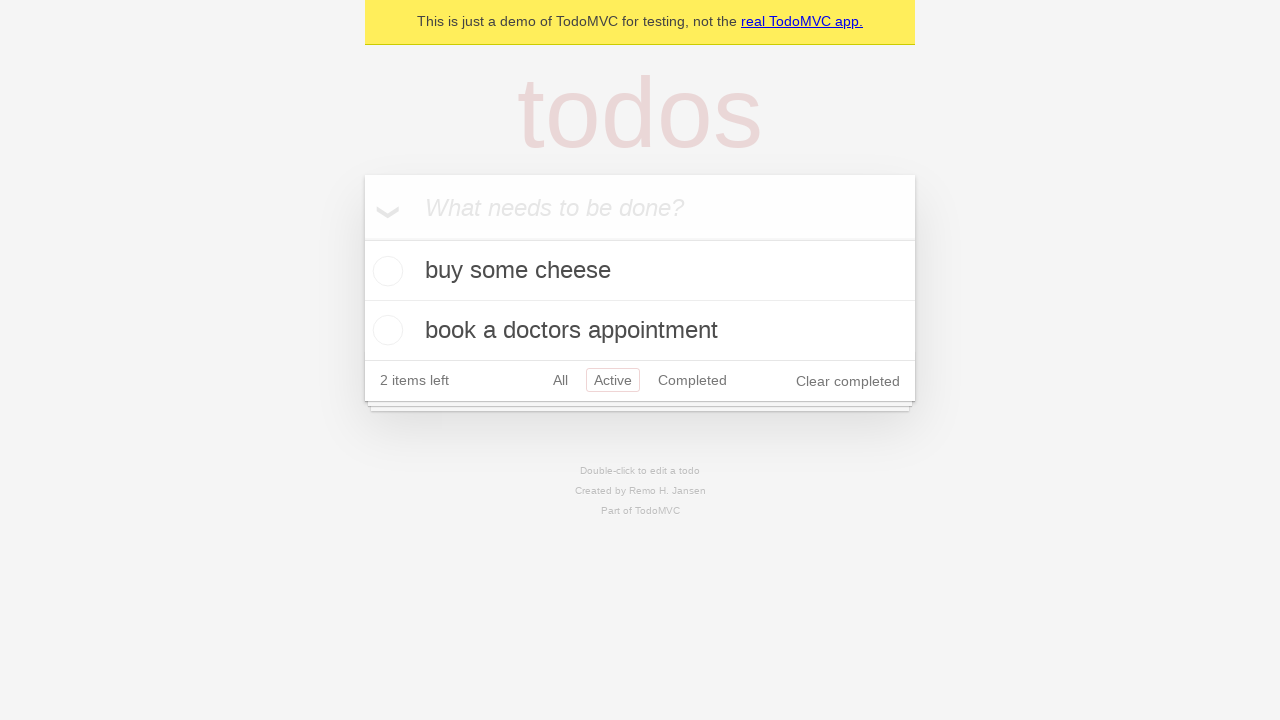

Clicked 'Completed' filter link at (692, 380) on internal:role=link[name="Completed"i]
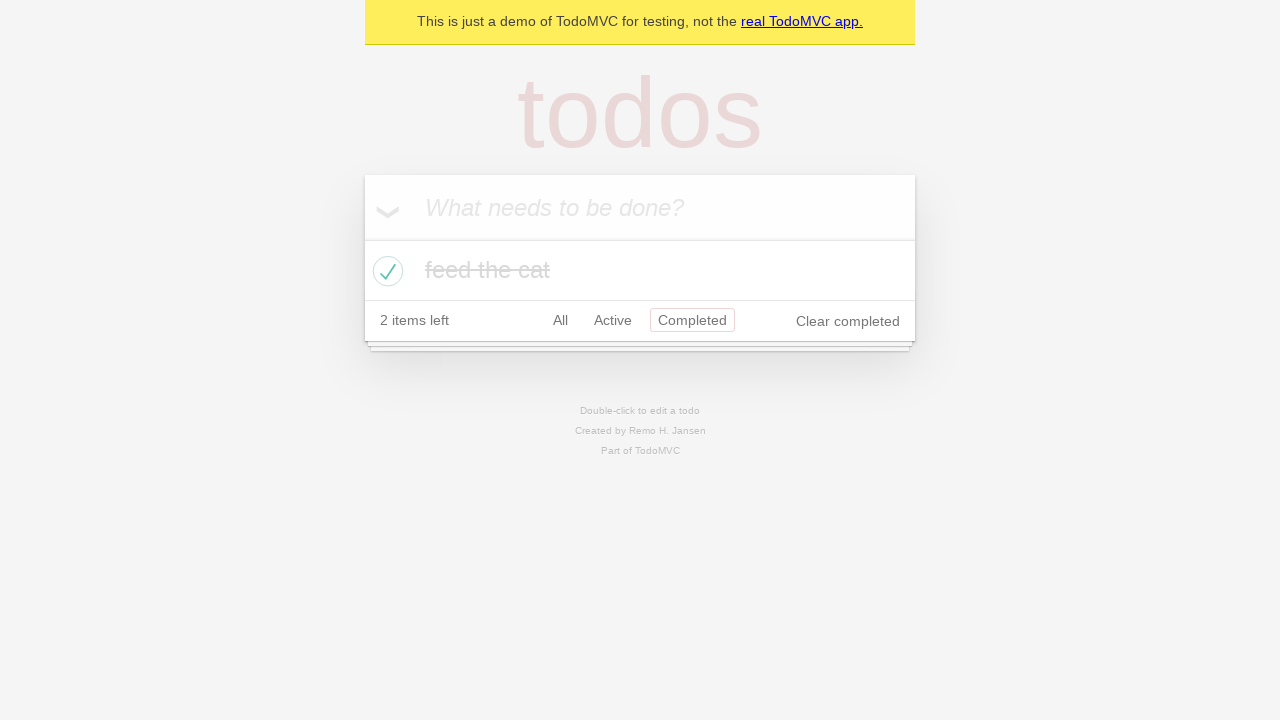

Clicked browser back button to navigate from 'Completed' filter
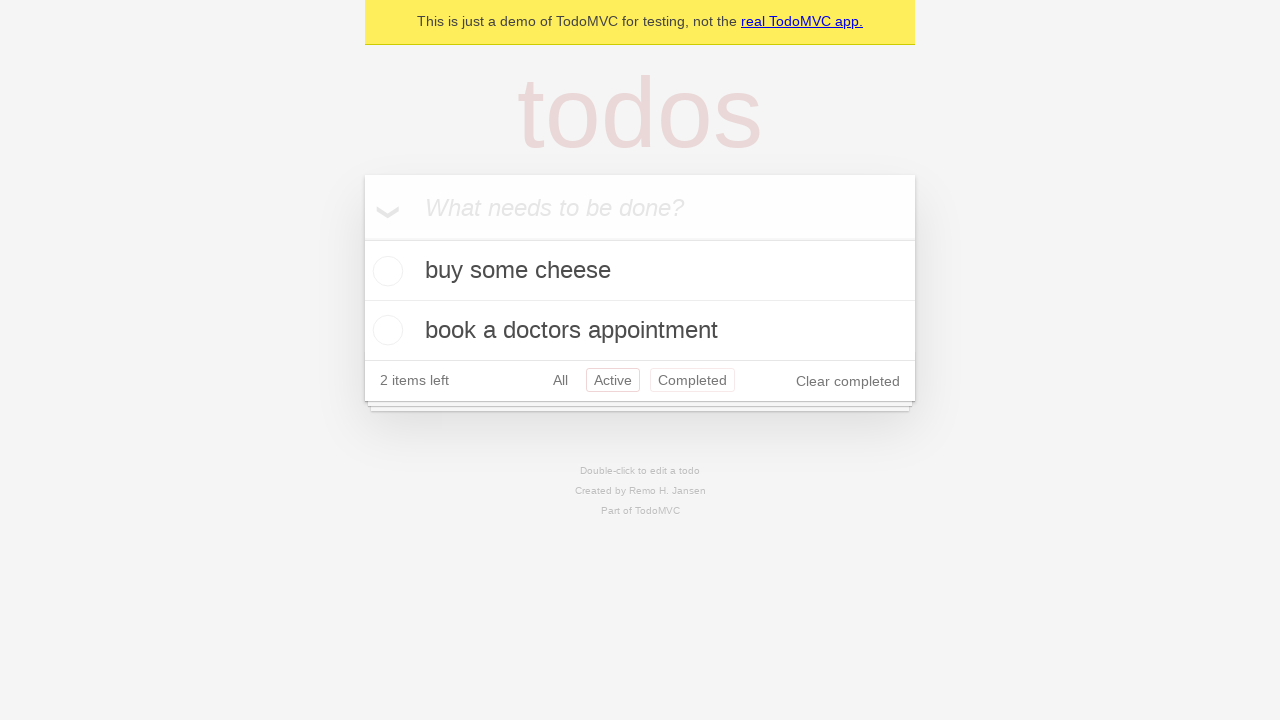

Clicked browser back button to navigate from 'Active' filter
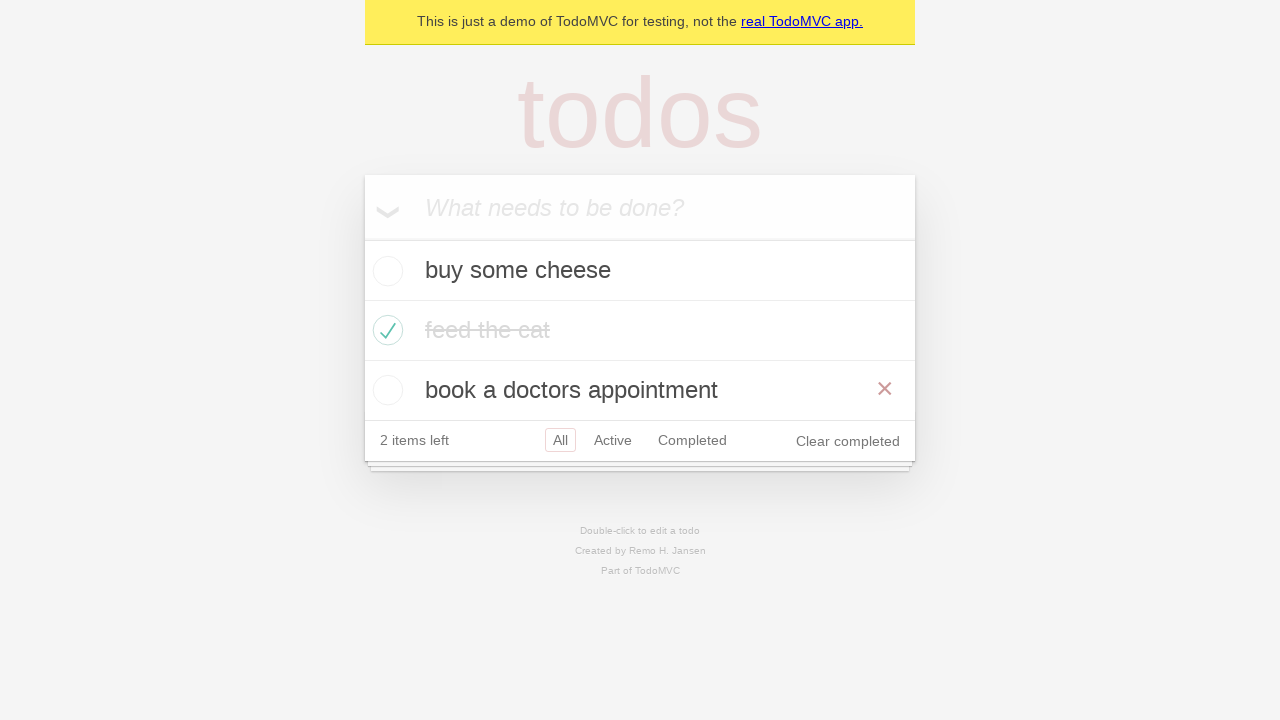

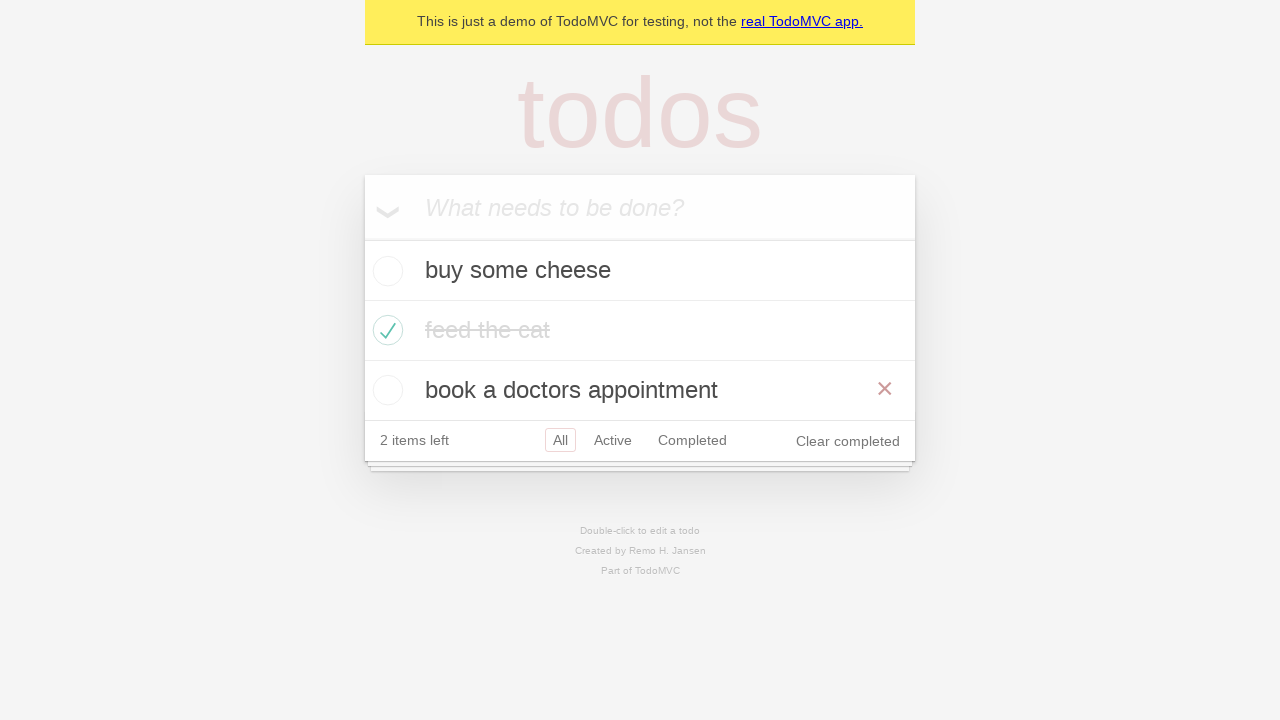